Tests double-click functionality by switching to an iframe and double-clicking on text to change its color, then verifying the style attribute contains "red"

Starting URL: https://www.w3schools.com/tags/tryit.asp?filename=tryhtml5_ev_ondblclick2

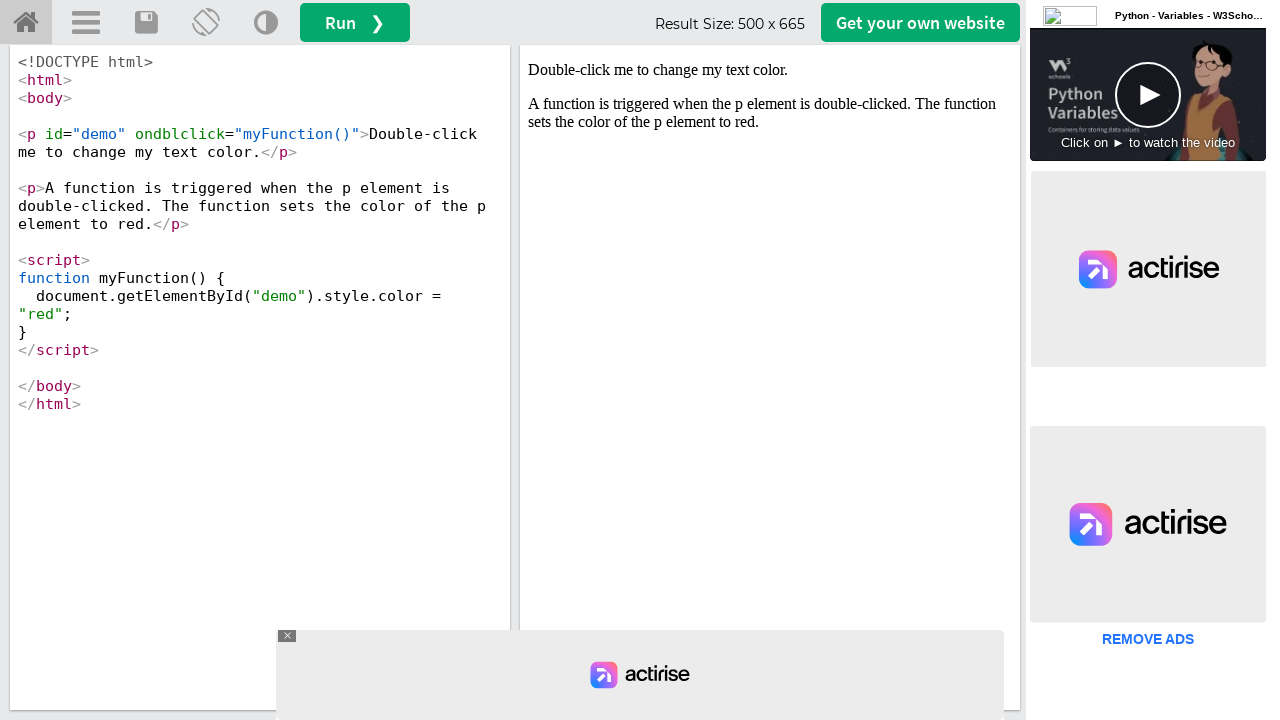

Located iframe with id 'iframeResult'
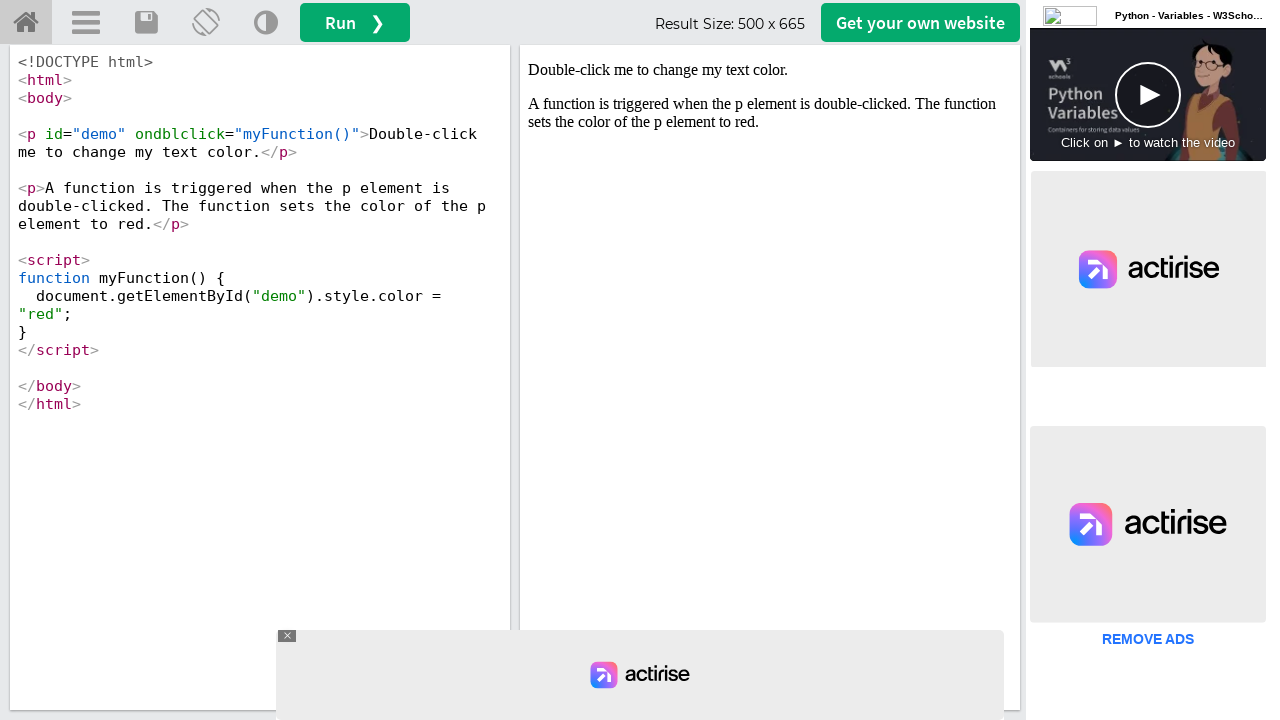

Located text element with id 'demo' inside iframe
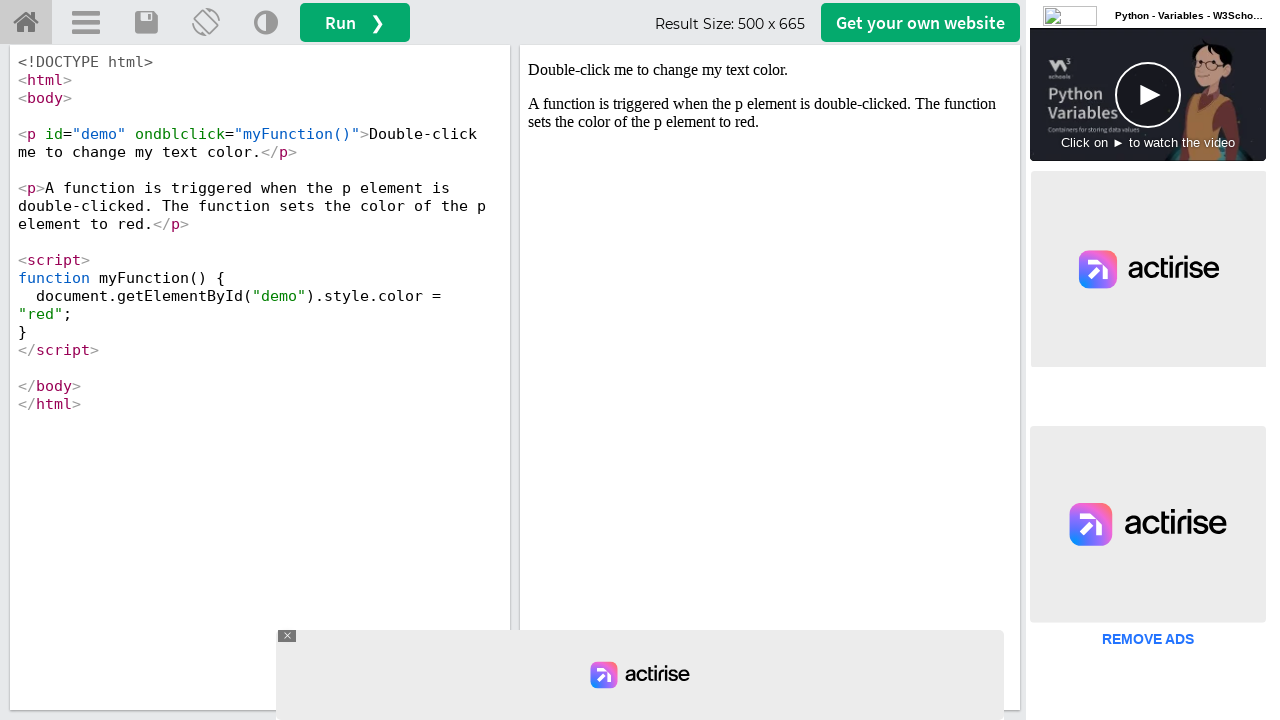

Double-clicked on the text element to change its color at (770, 70) on #iframeResult >> internal:control=enter-frame >> #demo
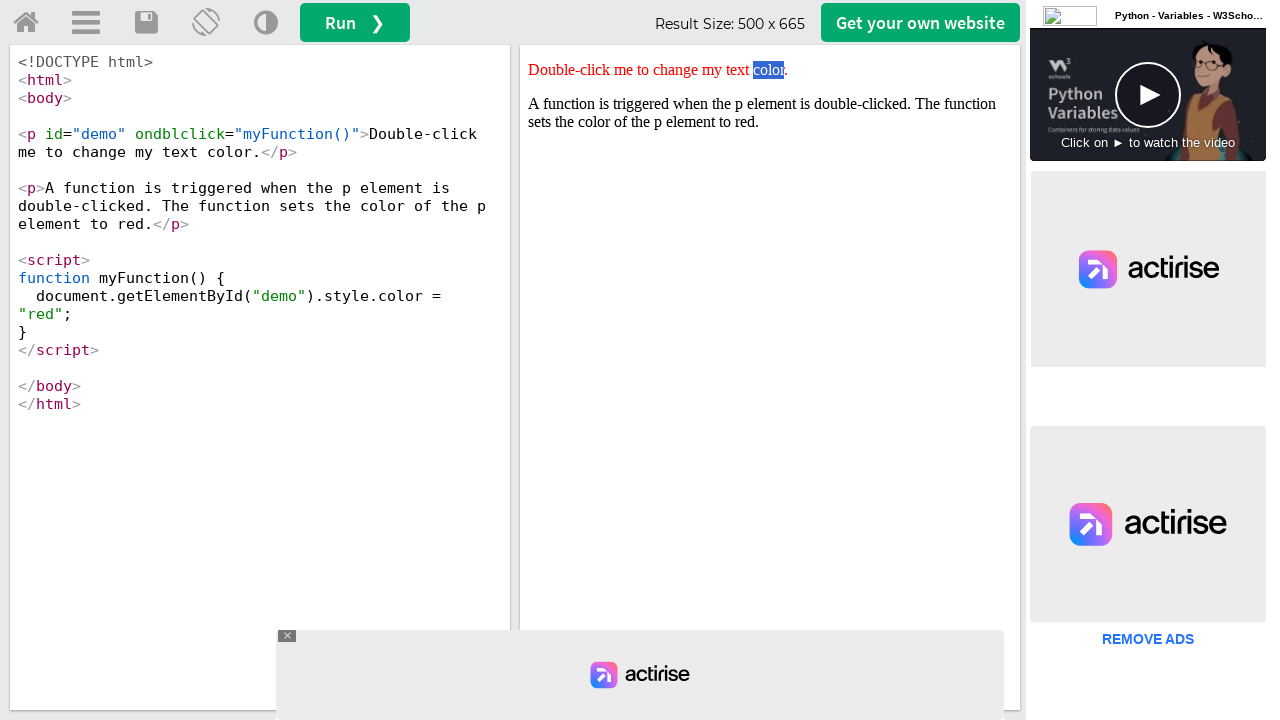

Retrieved style attribute from text element
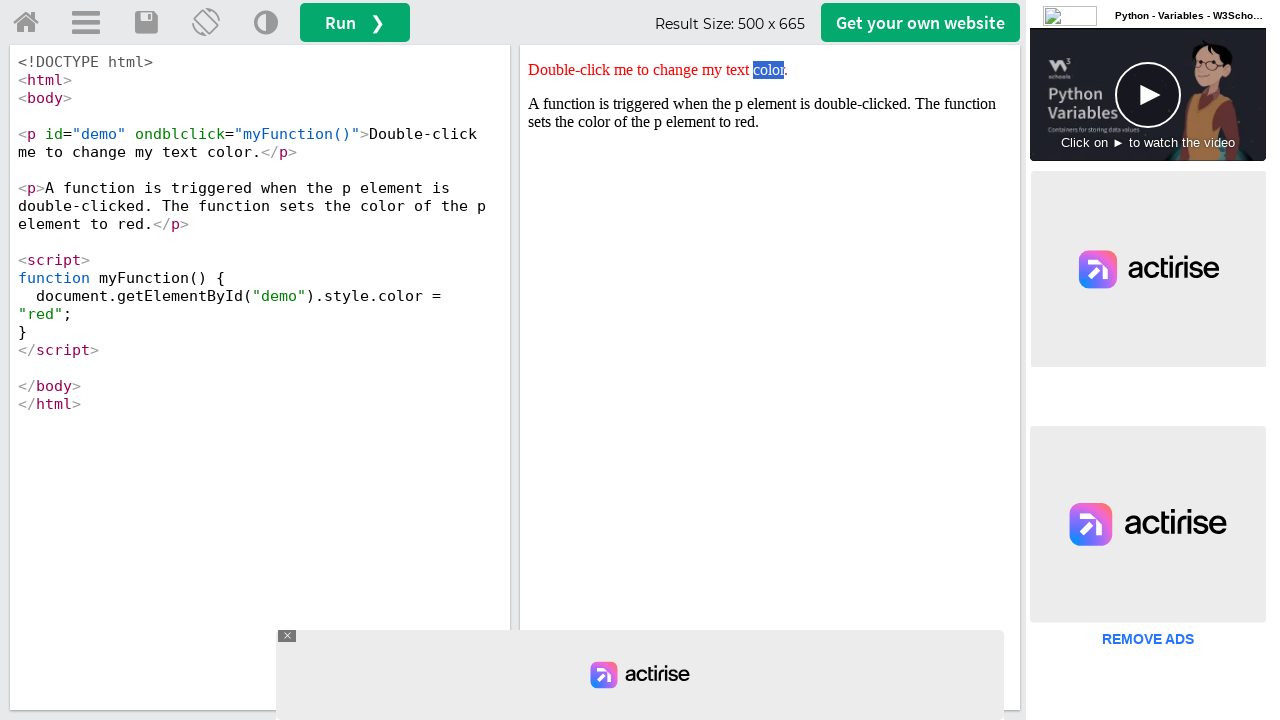

Verified that style attribute contains 'red'
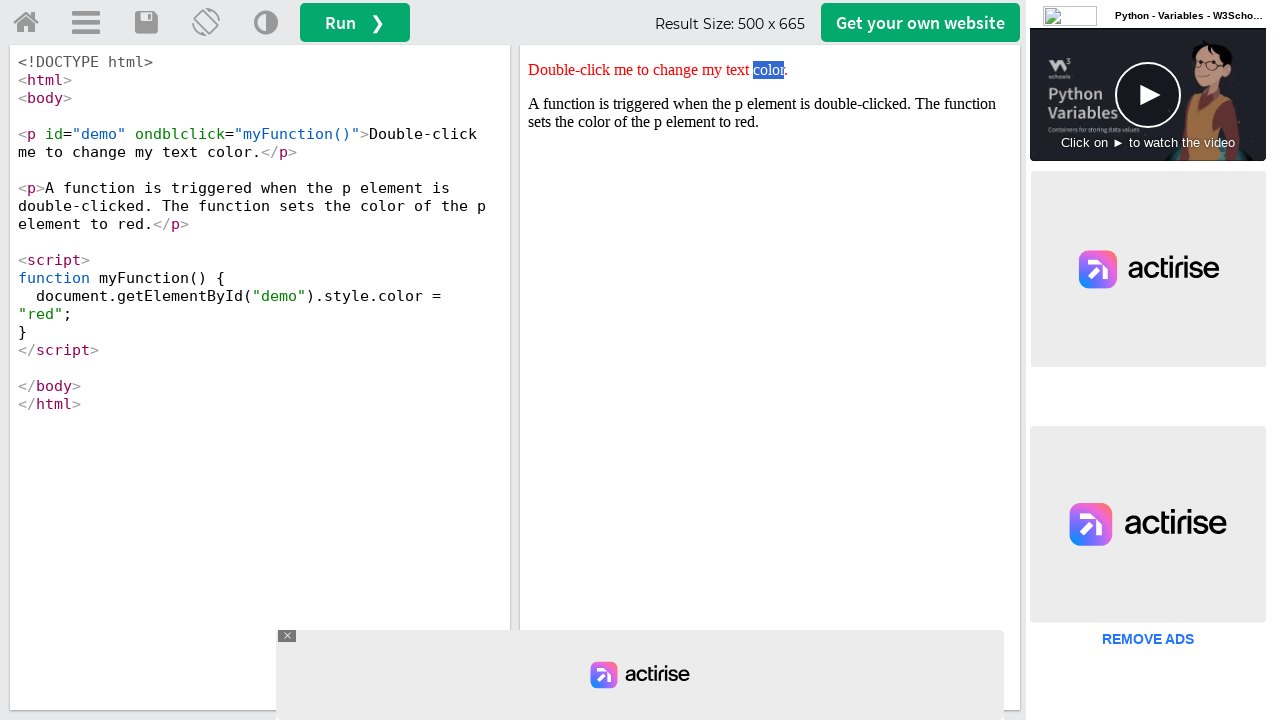

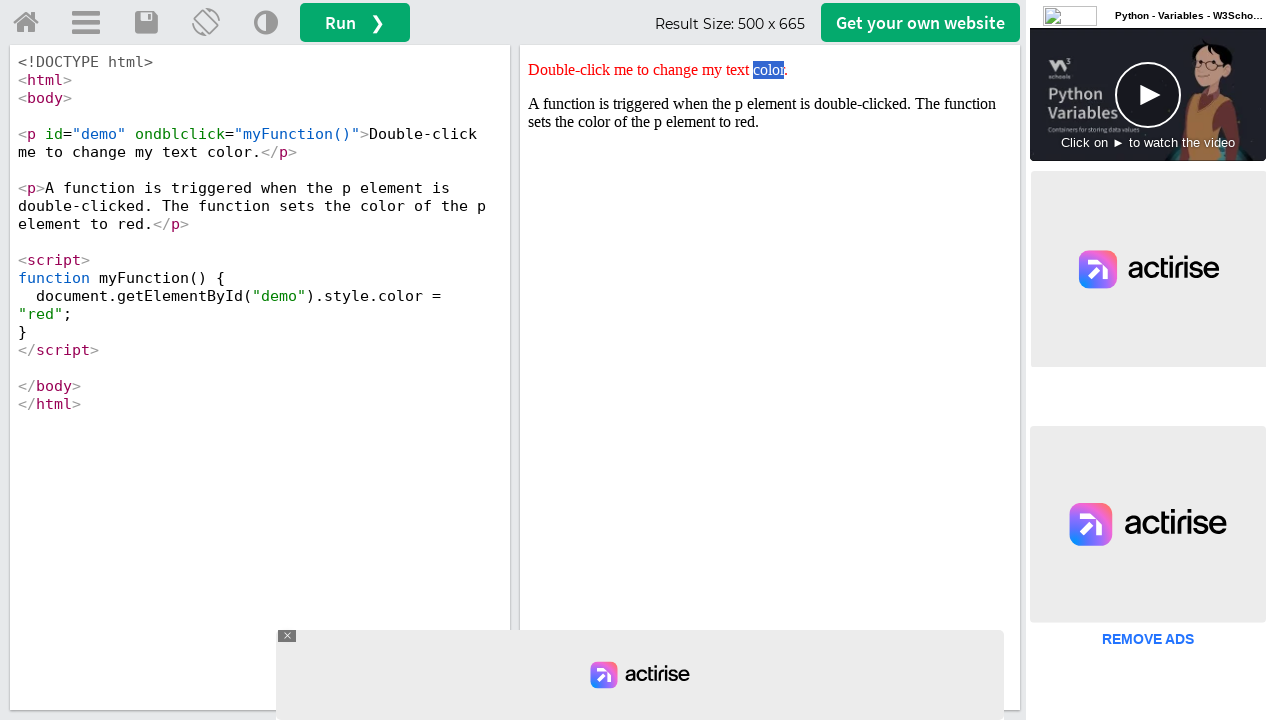